Tests Habr website by navigating to the hubs section, searching for "карьера" (career), and verifying that a rating column exists in the search results.

Starting URL: https://habr.com/

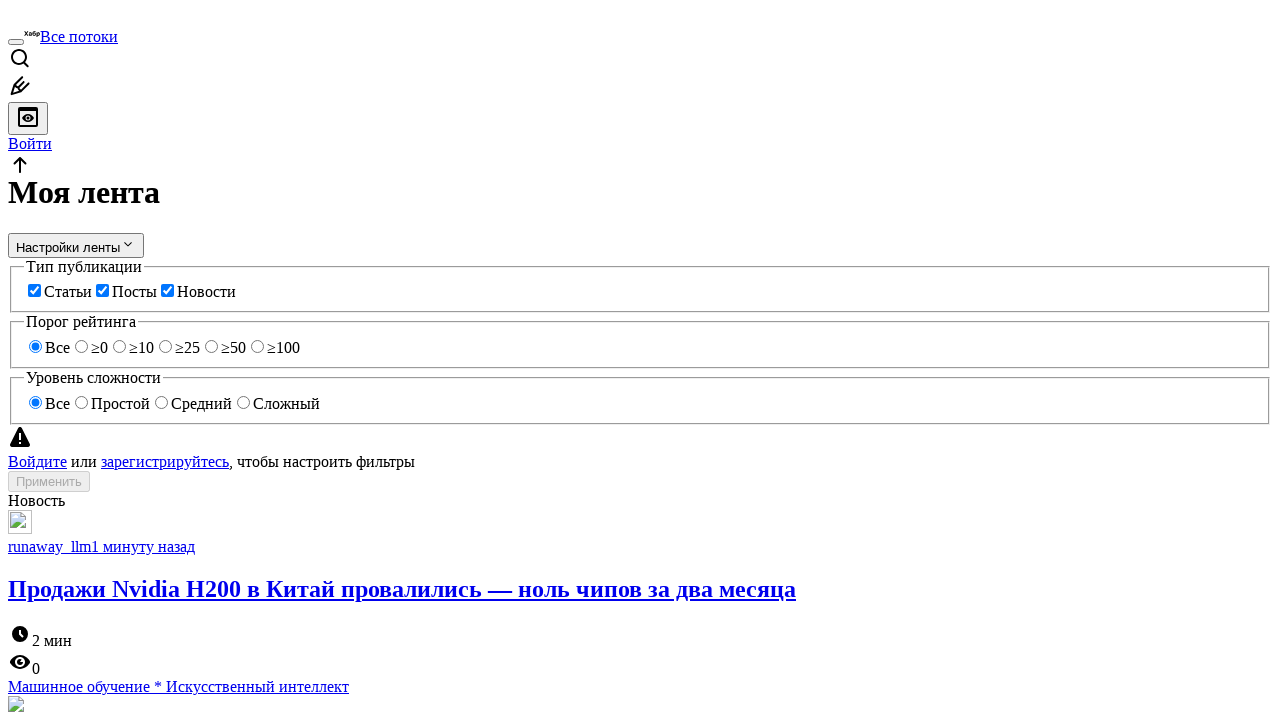

Clicked on articles link at (79, 36) on [href='/ru/articles/']
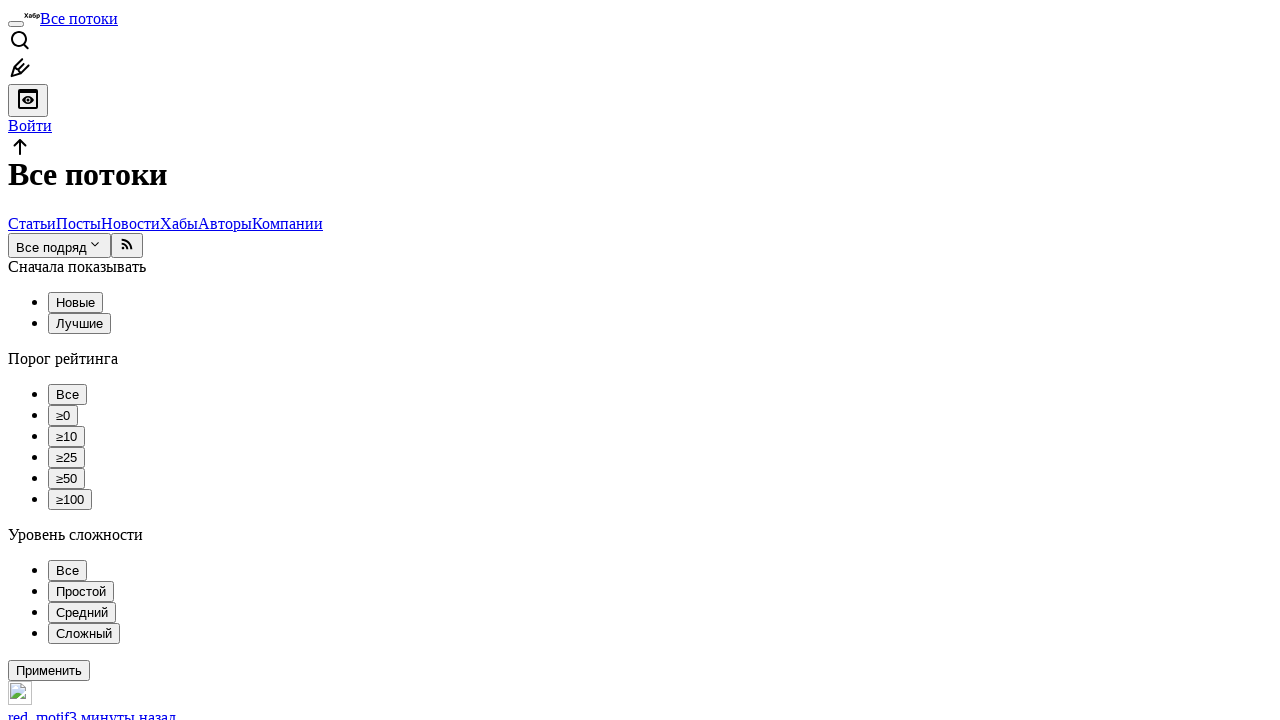

Clicked on hubs link at (179, 223) on [href='/ru/hubs/']
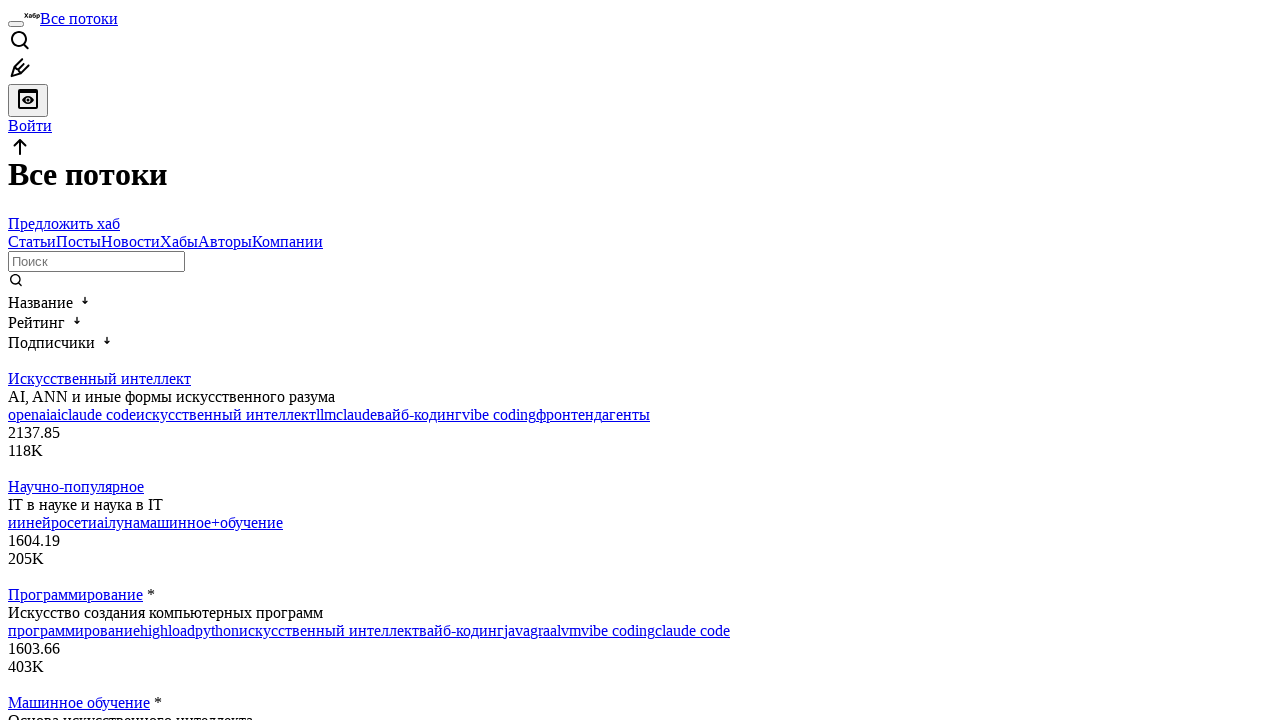

Filled search field with 'карьера' (career) on input[name='searchQuery']
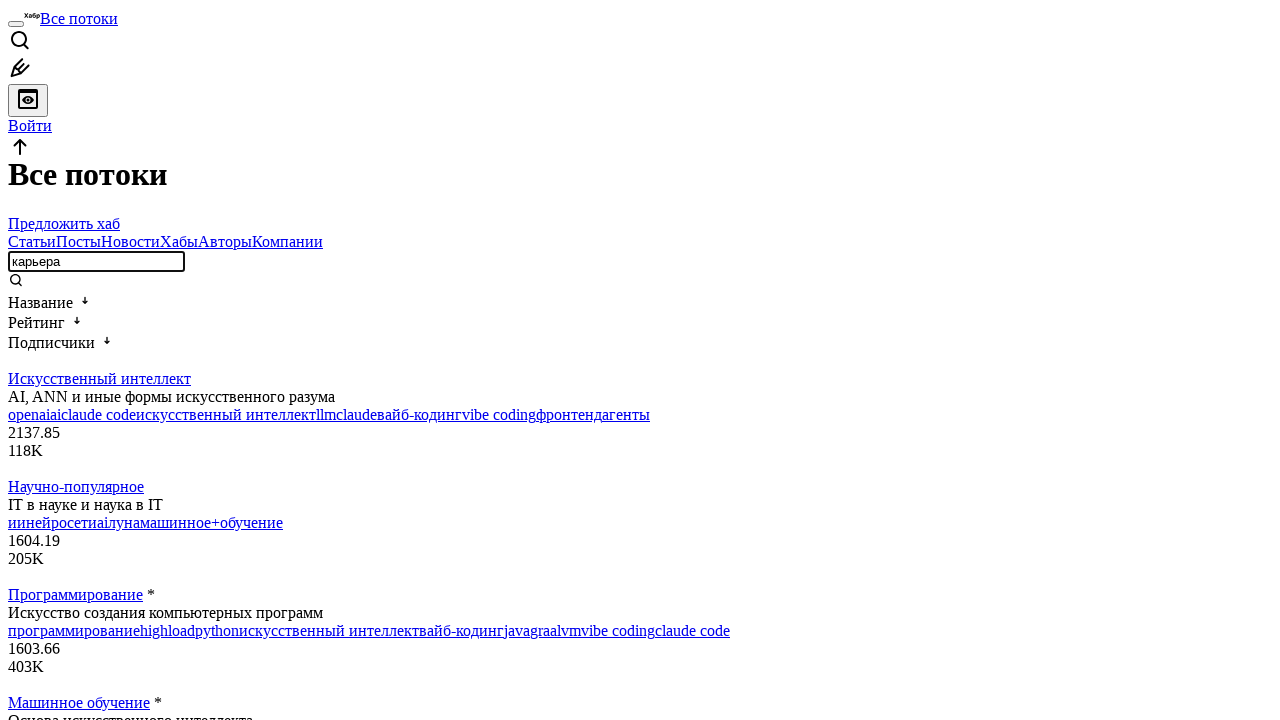

Clicked search button to submit query at (640, 282) on .tm-input-text-decorated__label
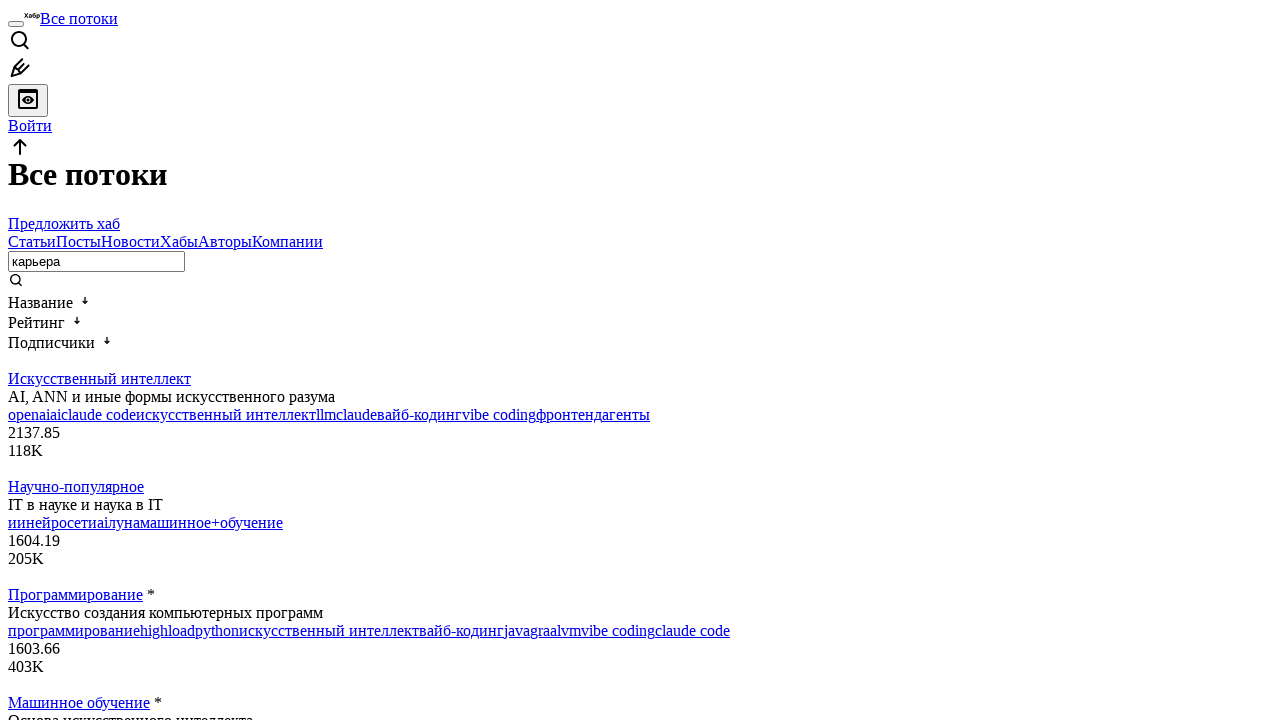

Verified rating column exists in search results
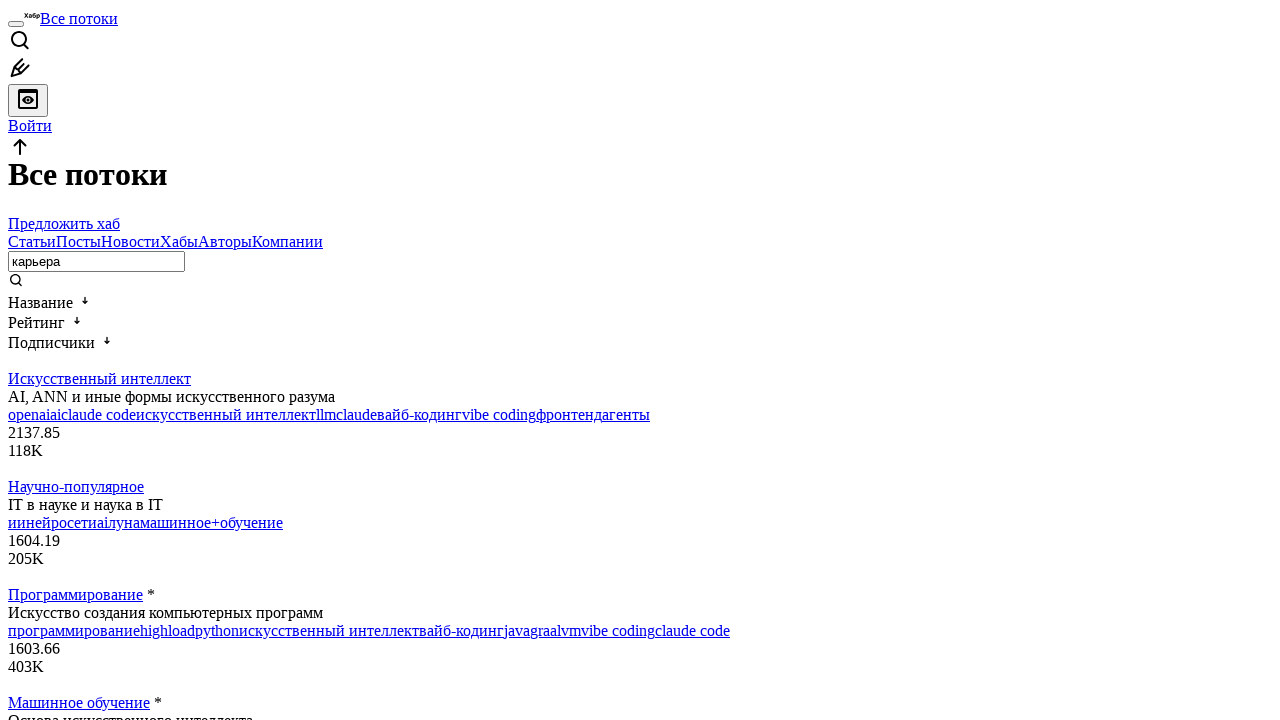

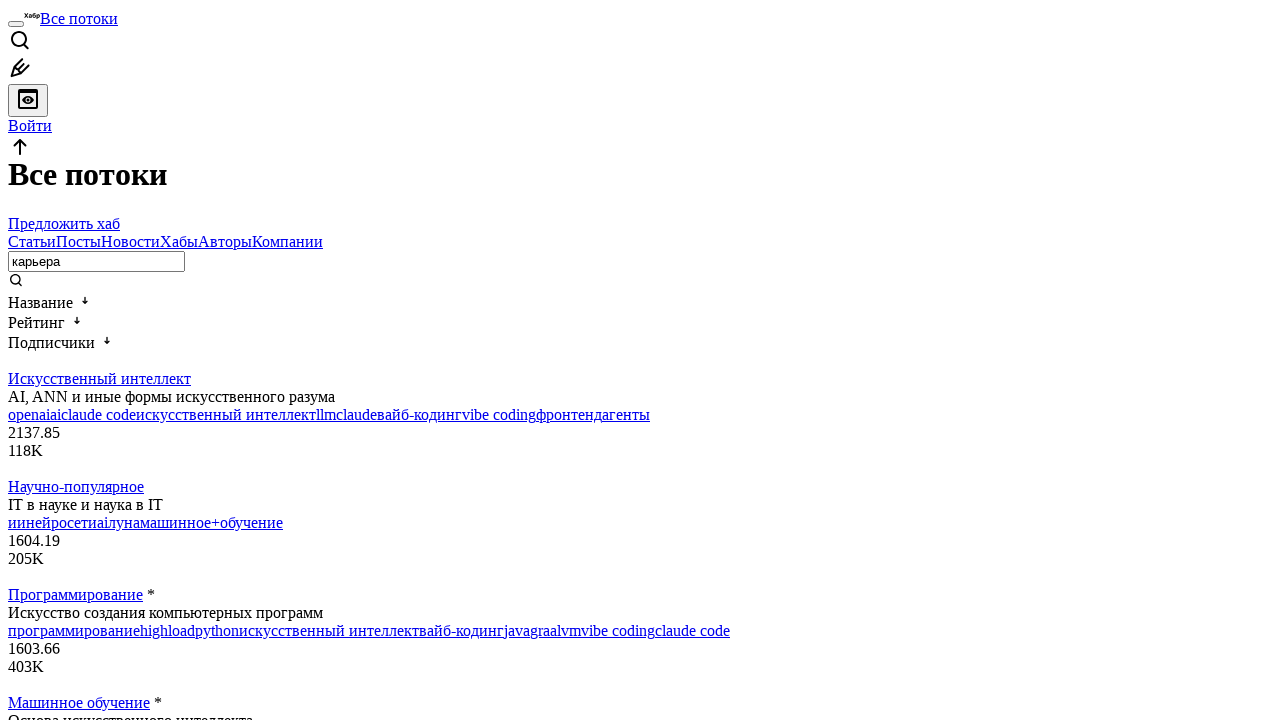